Interacts with the select value dropdown to open and view available options

Starting URL: https://demoqa.com/select-menu

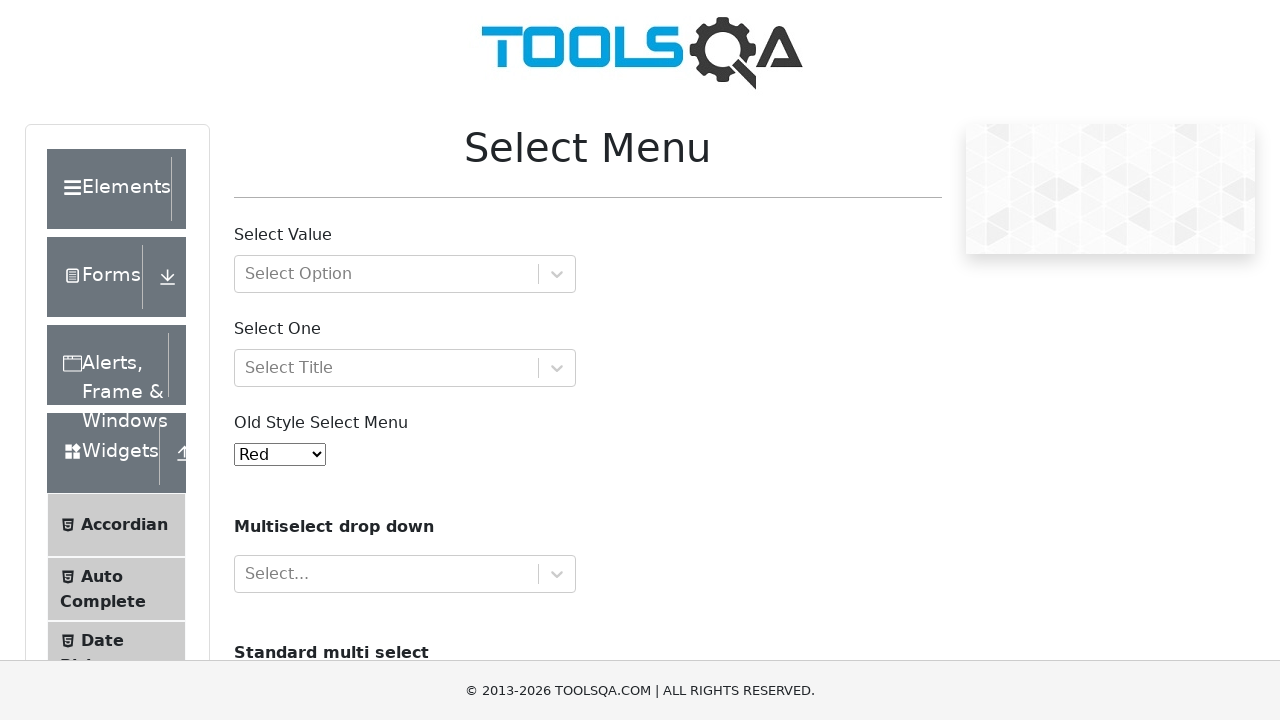

Clicked on the select value dropdown to open it at (405, 274) on #withOptGroup
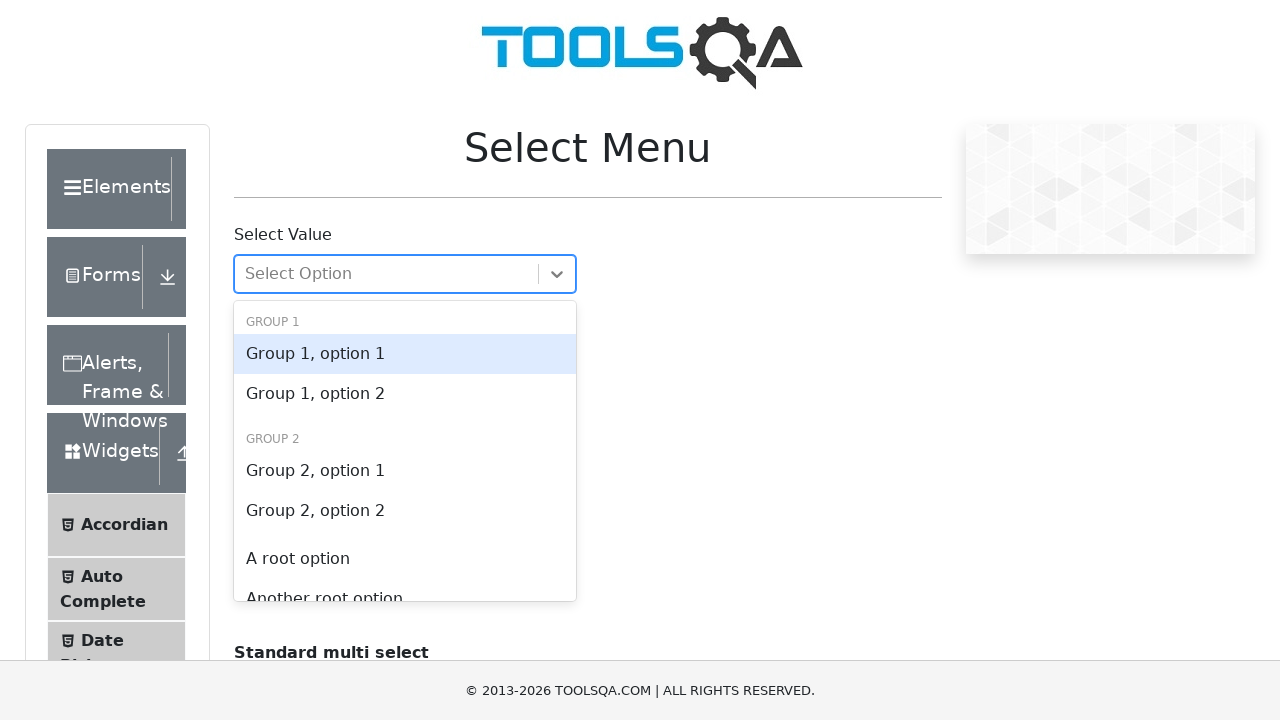

Dropdown options became visible
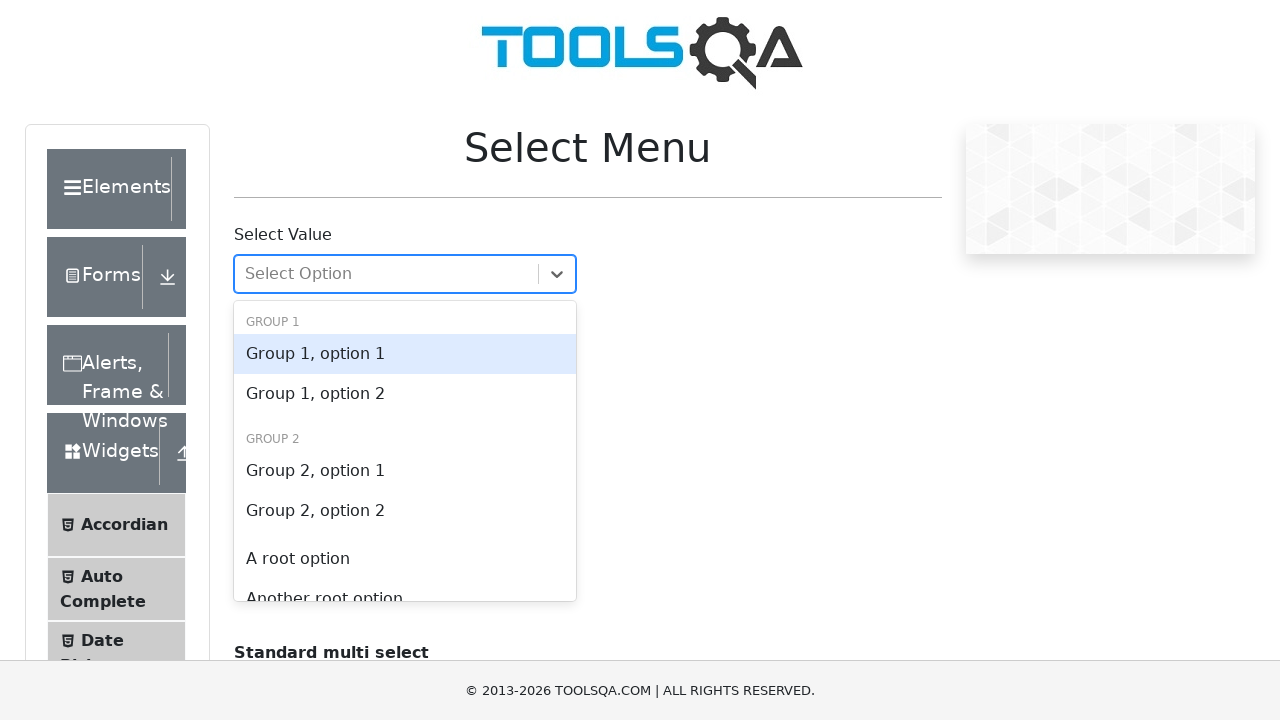

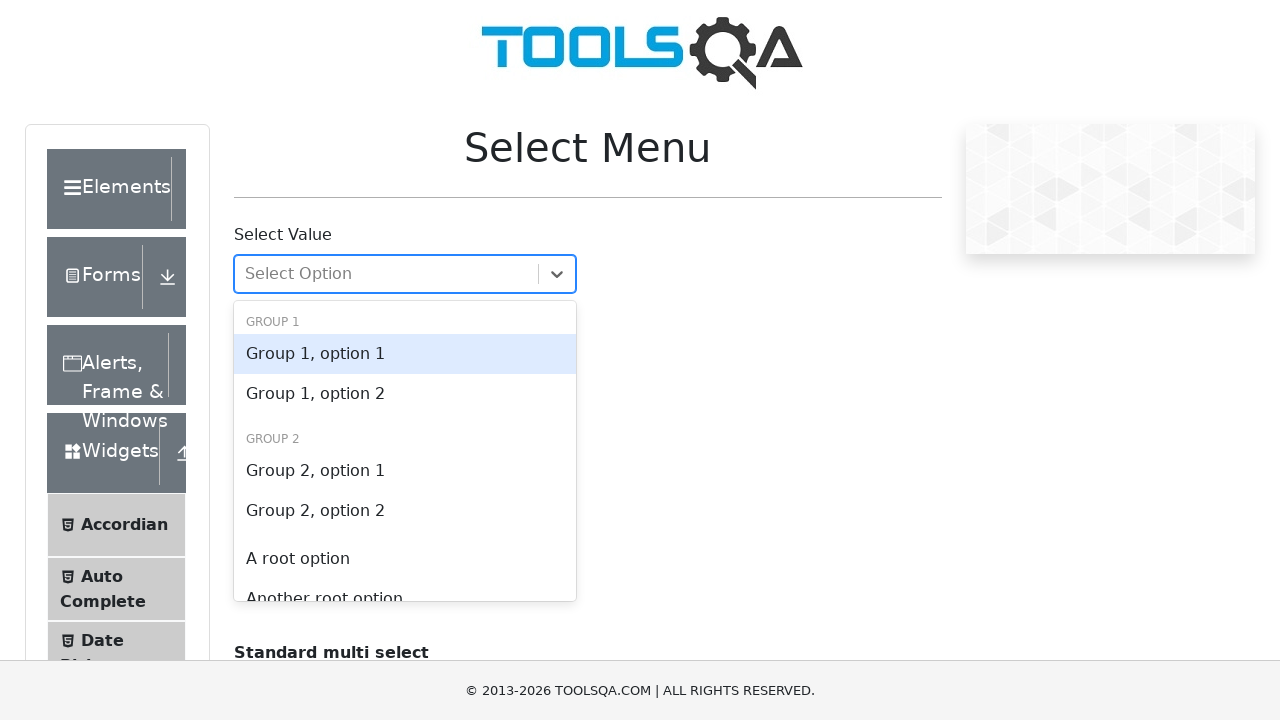